Tests that a saved change to an employee's name persists when switching between employees

Starting URL: https://devmountain-qa.github.io/employee-manager/1.2_Version/index.html

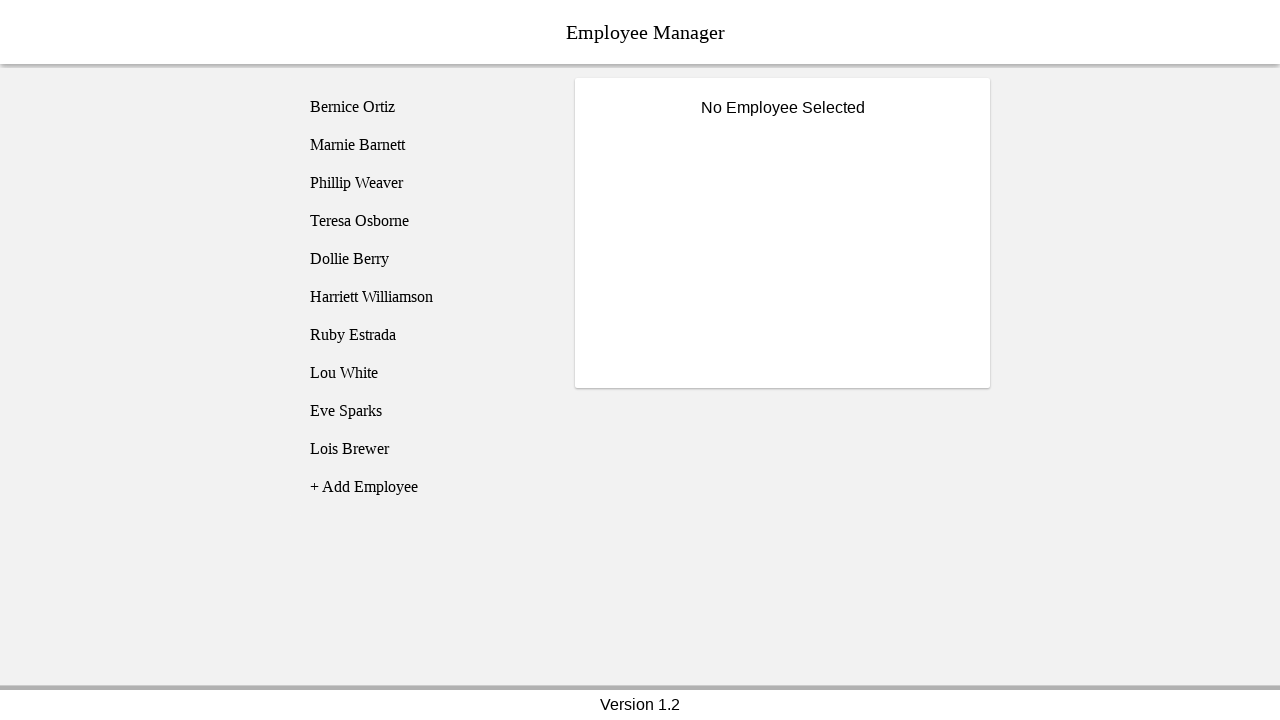

Clicked on Bernice Ortiz employee at (425, 107) on [name='employee1']
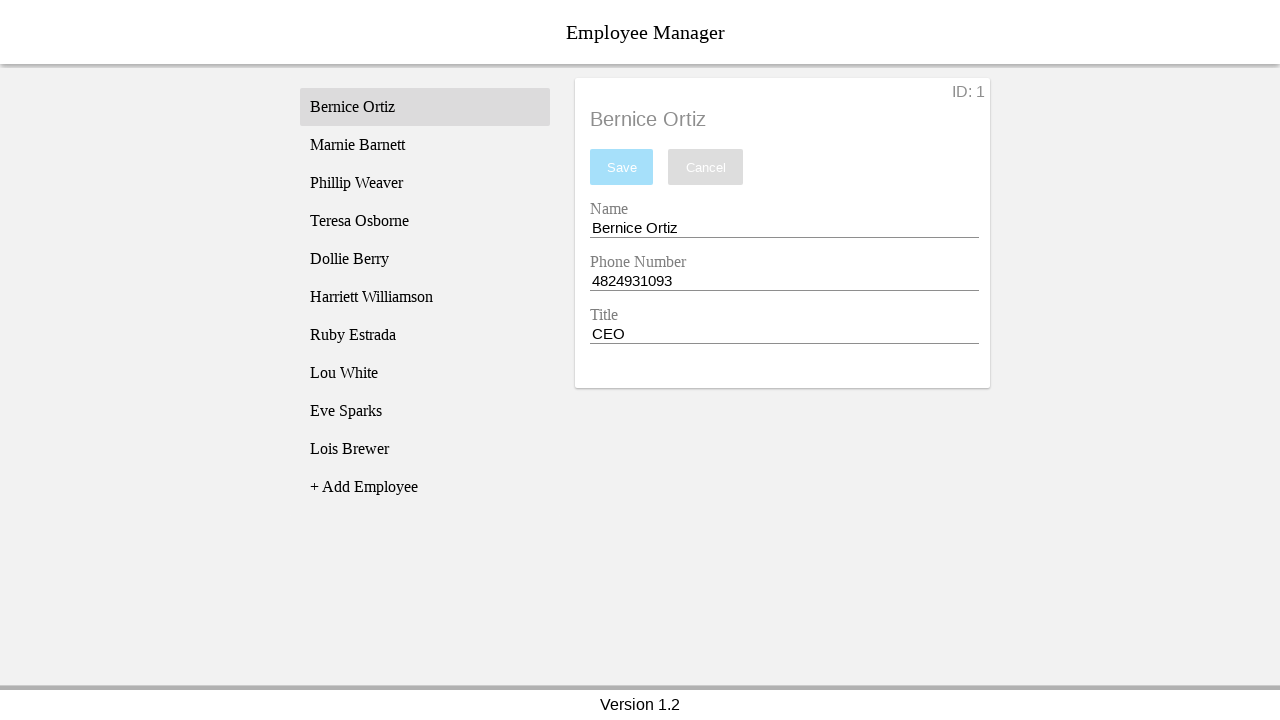

Name input field became visible
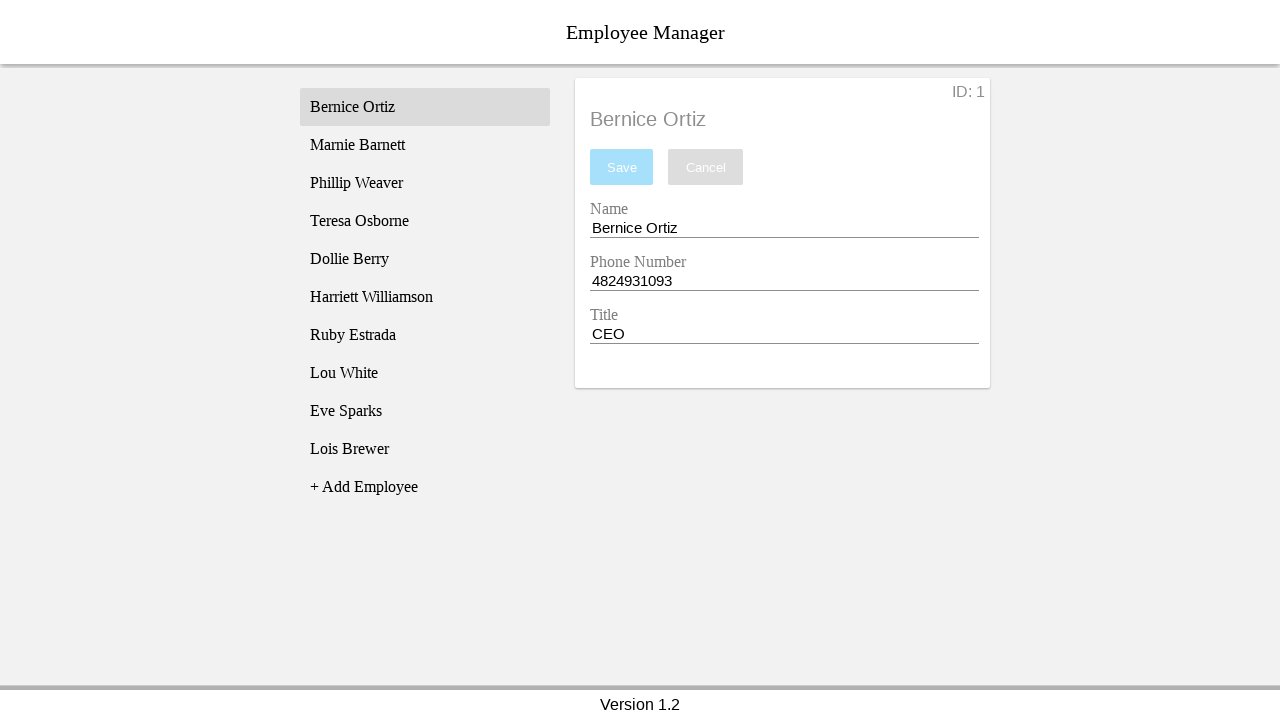

Filled name field with 'Test Name' on [name='nameEntry']
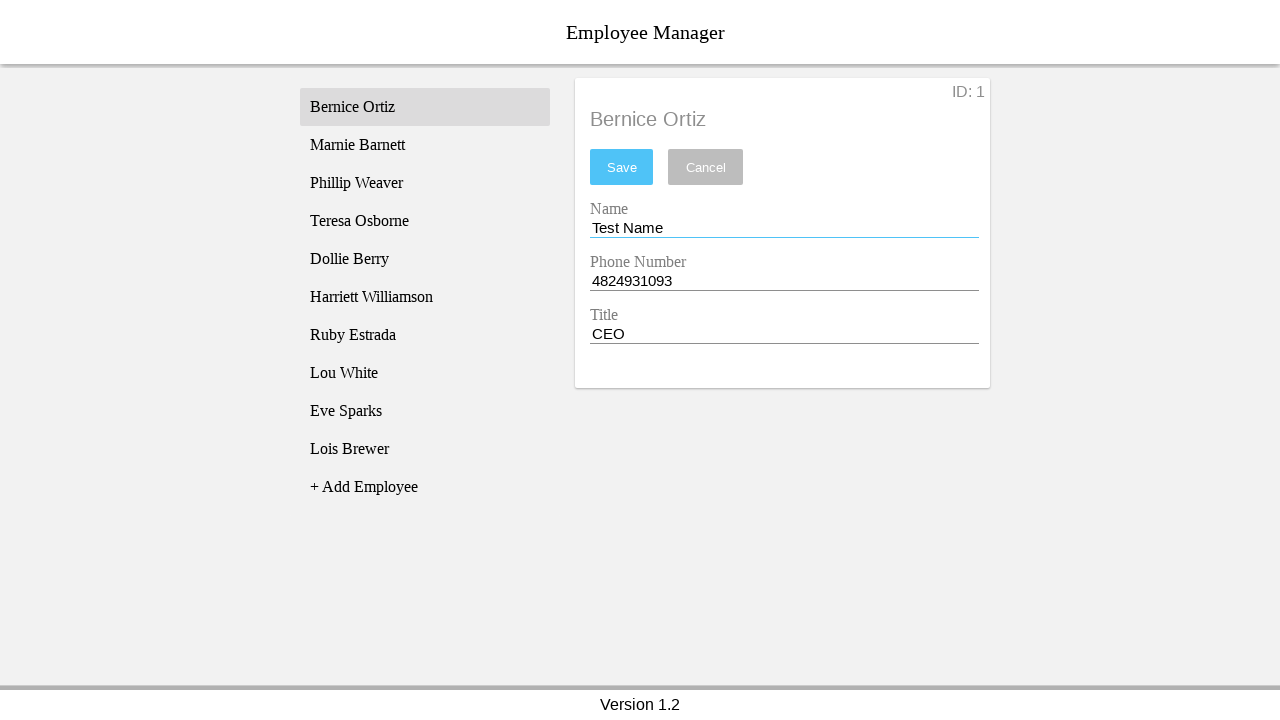

Clicked save button to persist the name change at (622, 167) on #saveBtn
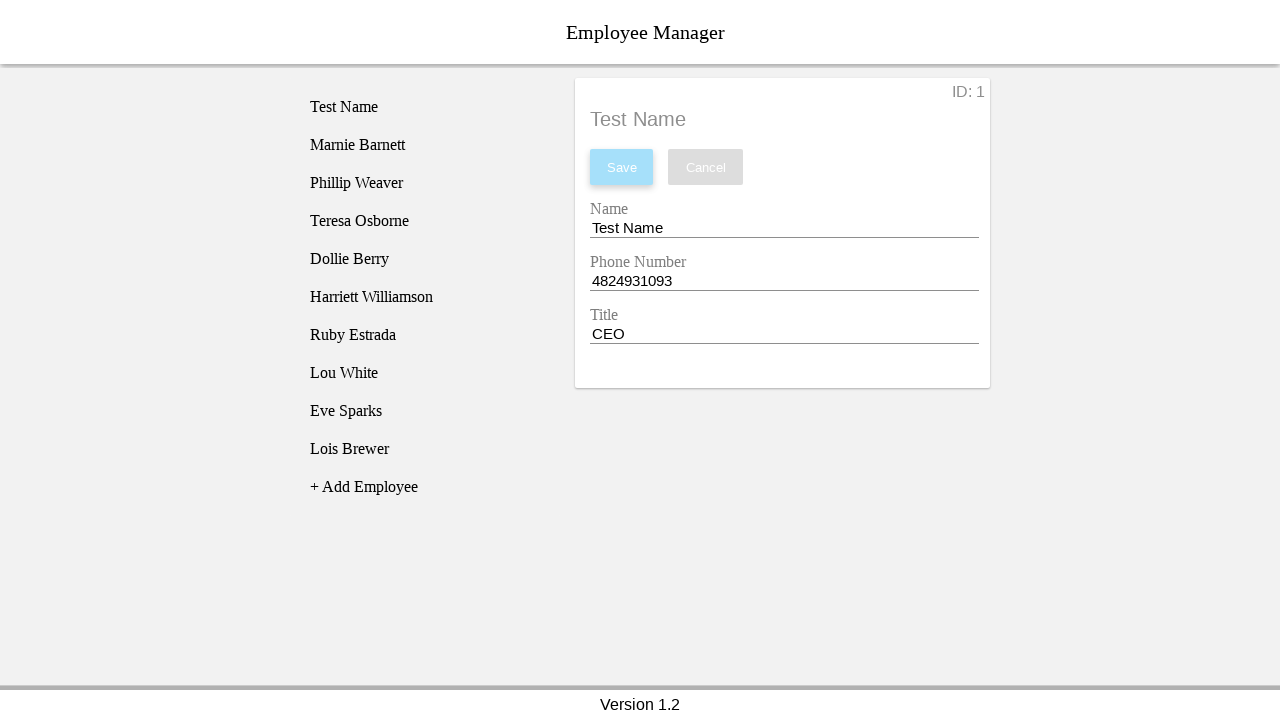

Clicked on Phillip Weaver employee to switch records at (425, 183) on [name='employee3']
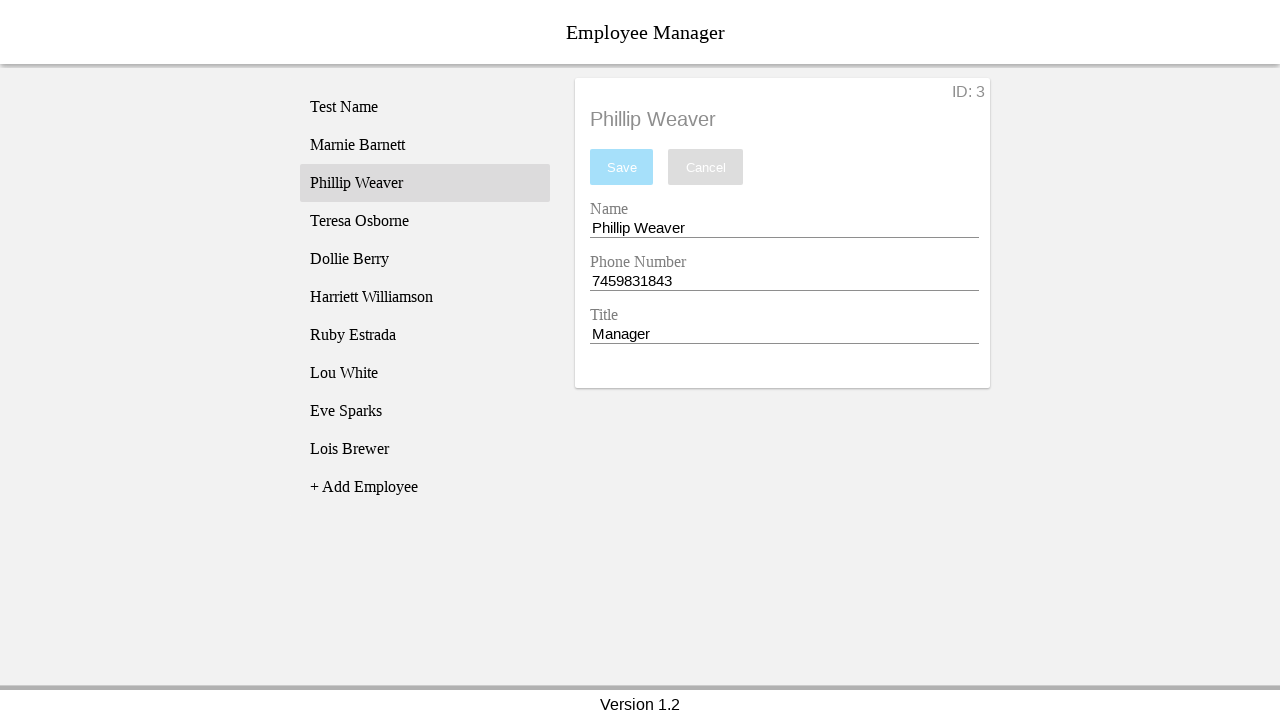

Employee title updated for Phillip Weaver
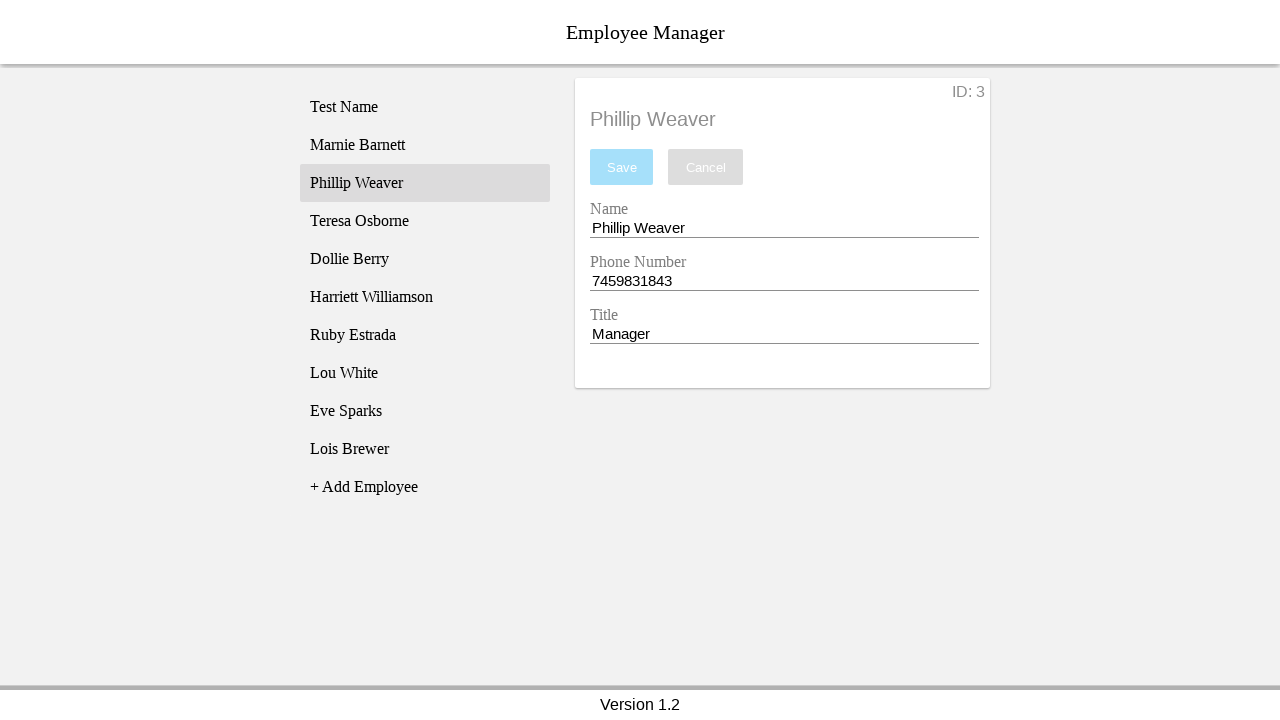

Clicked back on Bernice Ortiz to verify saved name change persists at (425, 107) on [name='employee1']
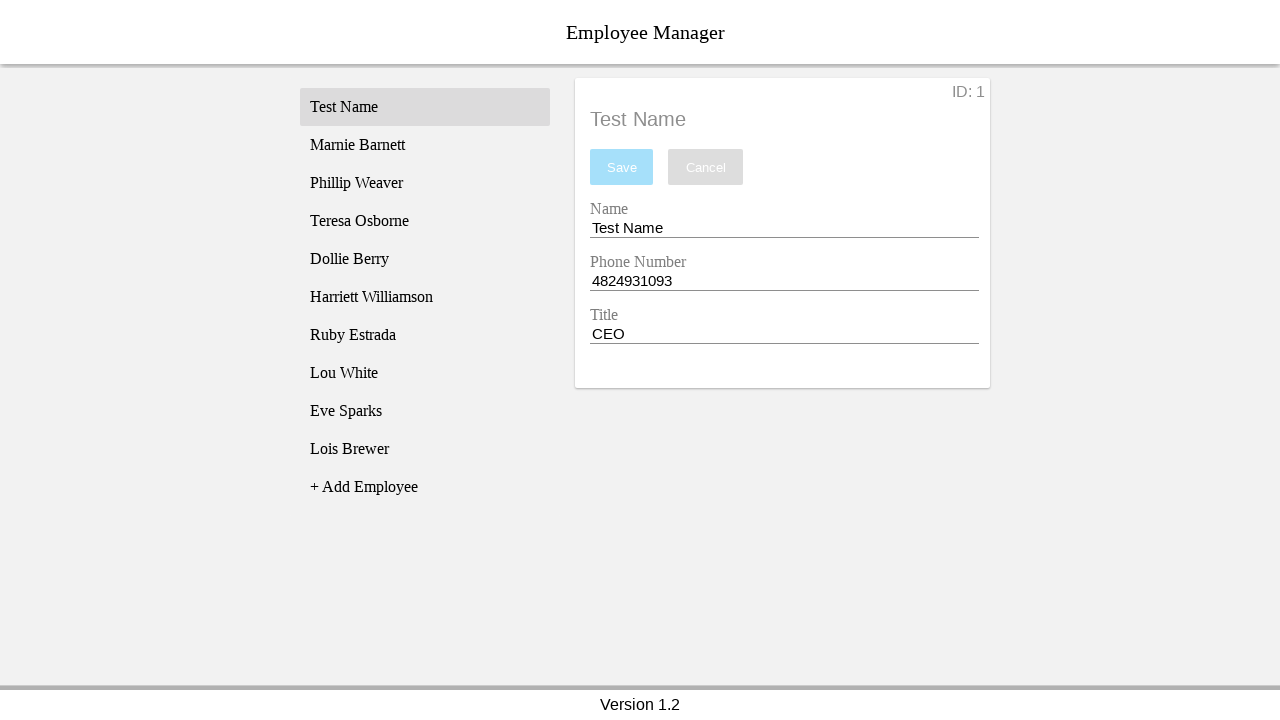

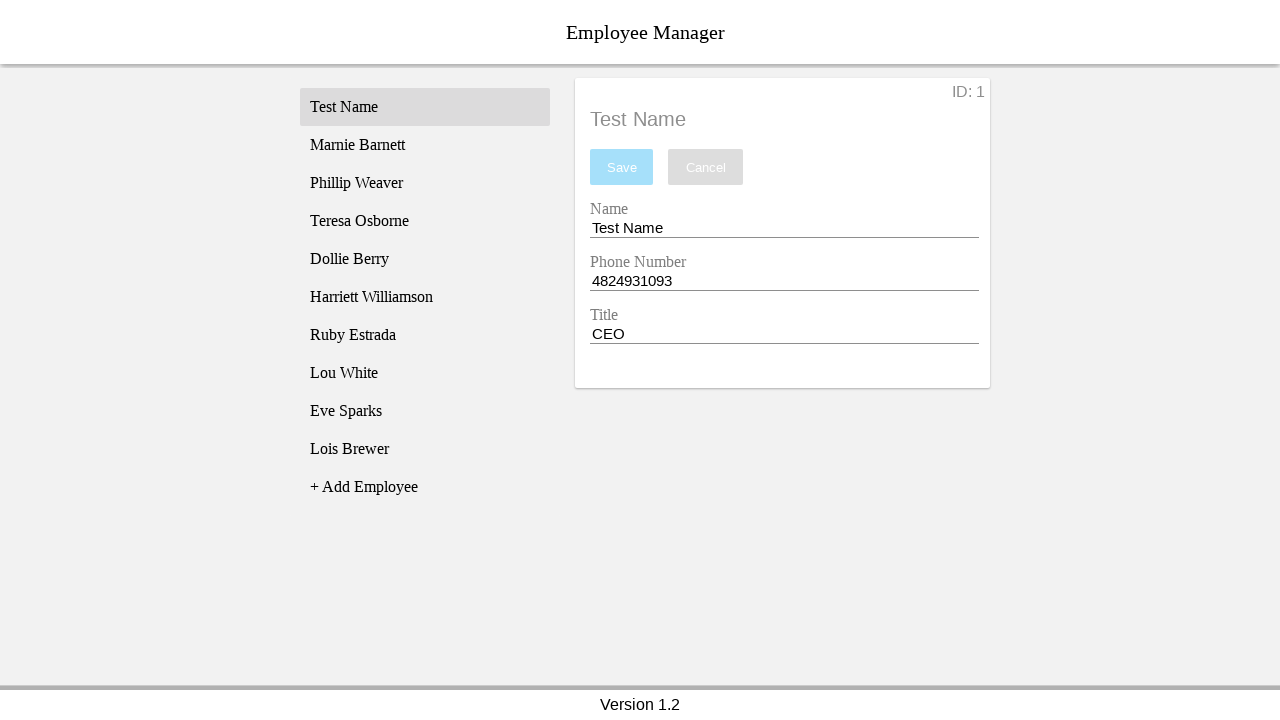